Tests a math challenge form by reading a value from the page, calculating a mathematical formula (log of absolute value of 12*sin(x)), filling in the answer, selecting checkbox and radio button options, and submitting the form.

Starting URL: https://suninjuly.github.io/math.html

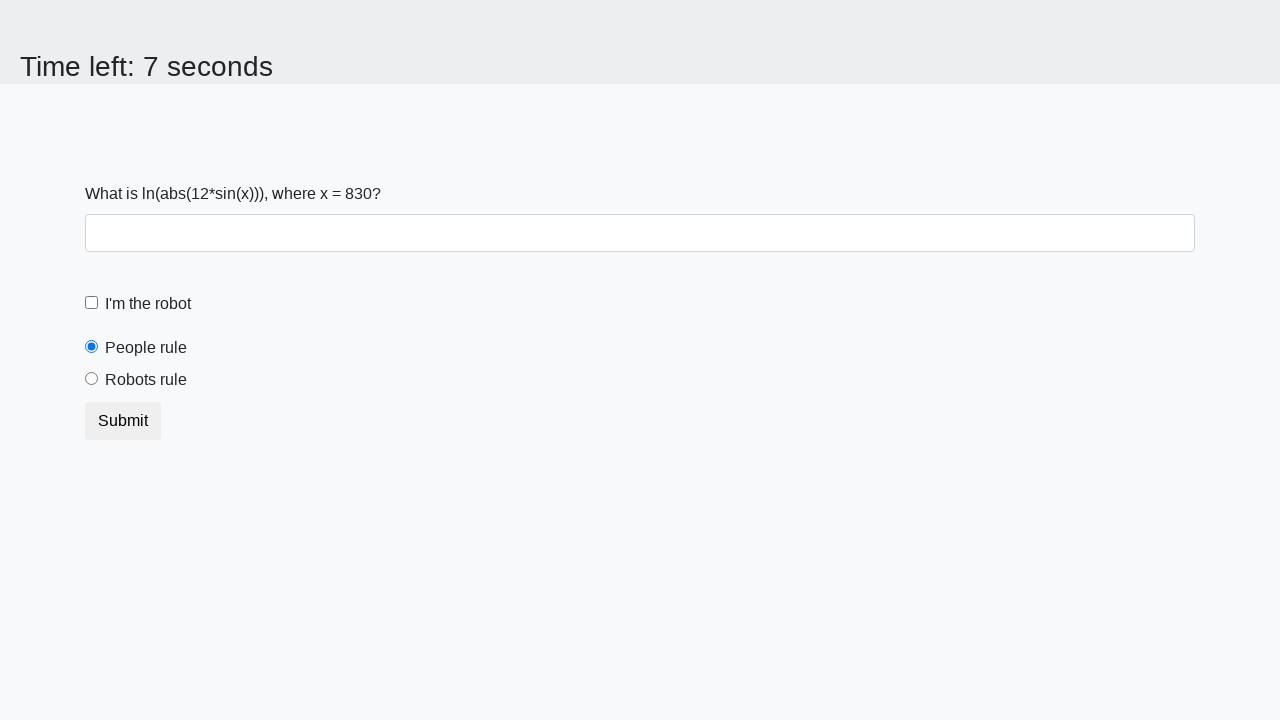

Retrieved X value from the page
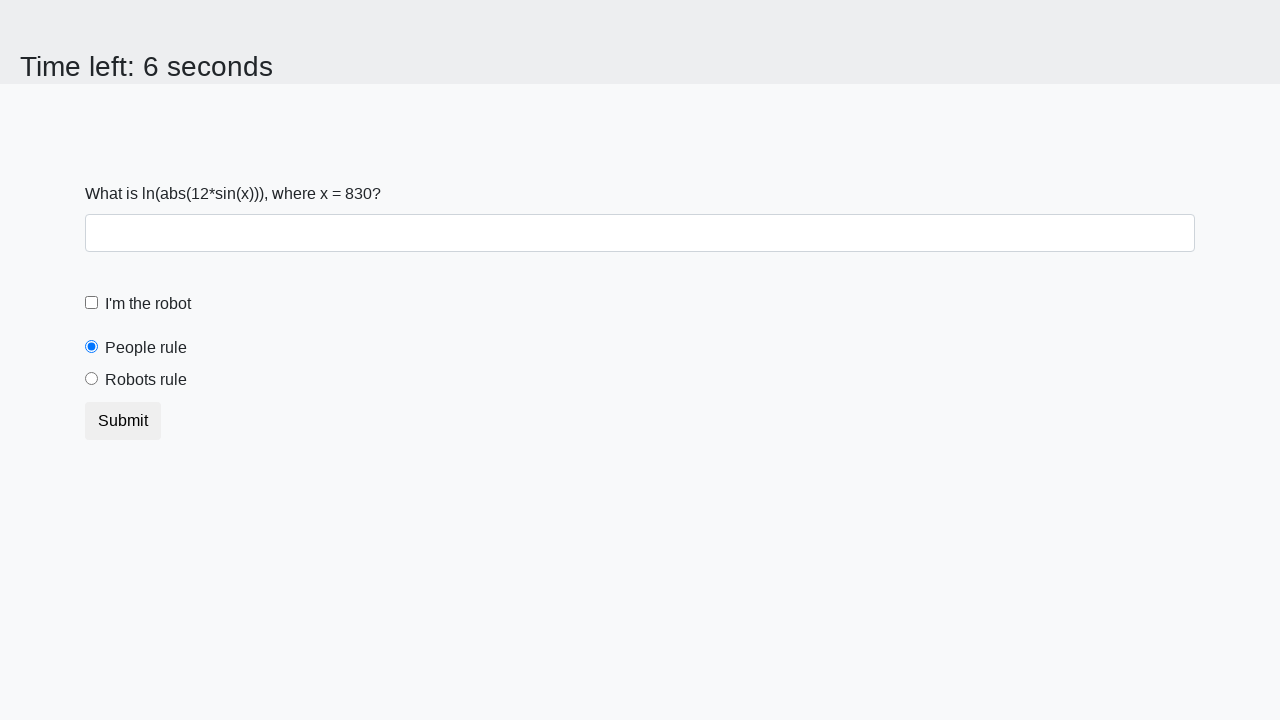

Calculated formula result: log(|12*sin(830)|) = 1.9413172218227874
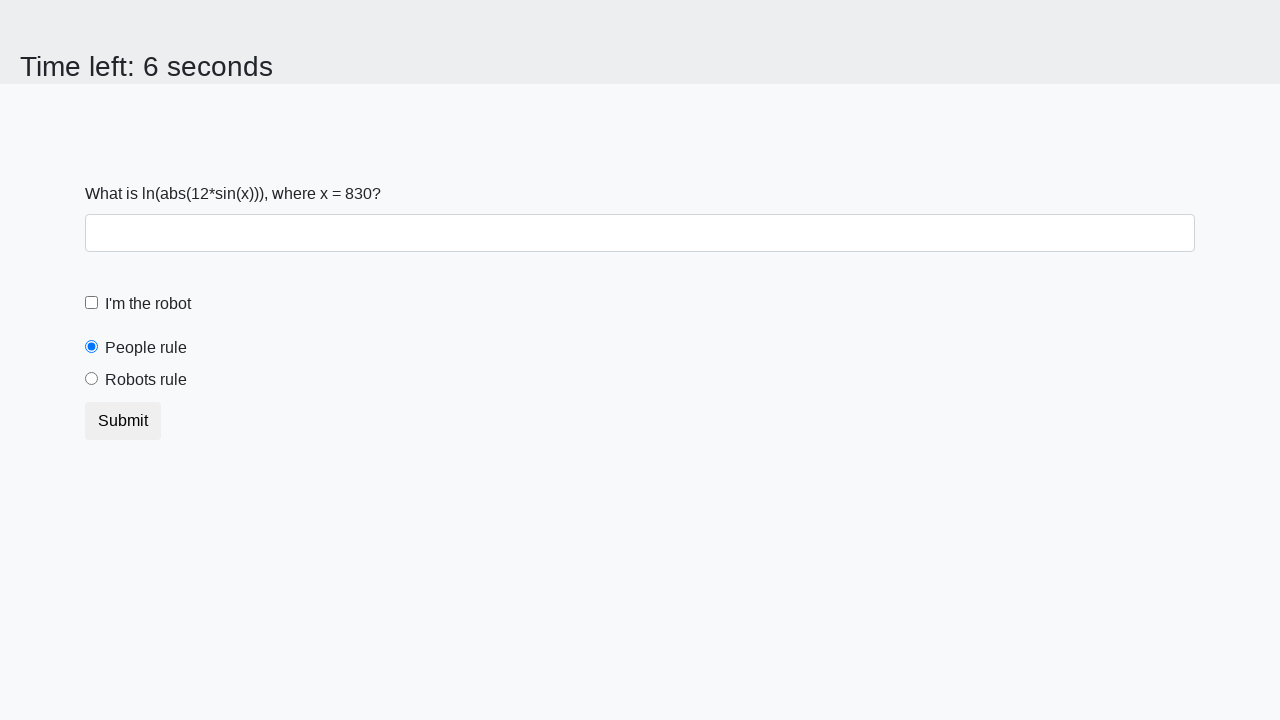

Filled answer field with calculated value: 1.9413172218227874 on #answer
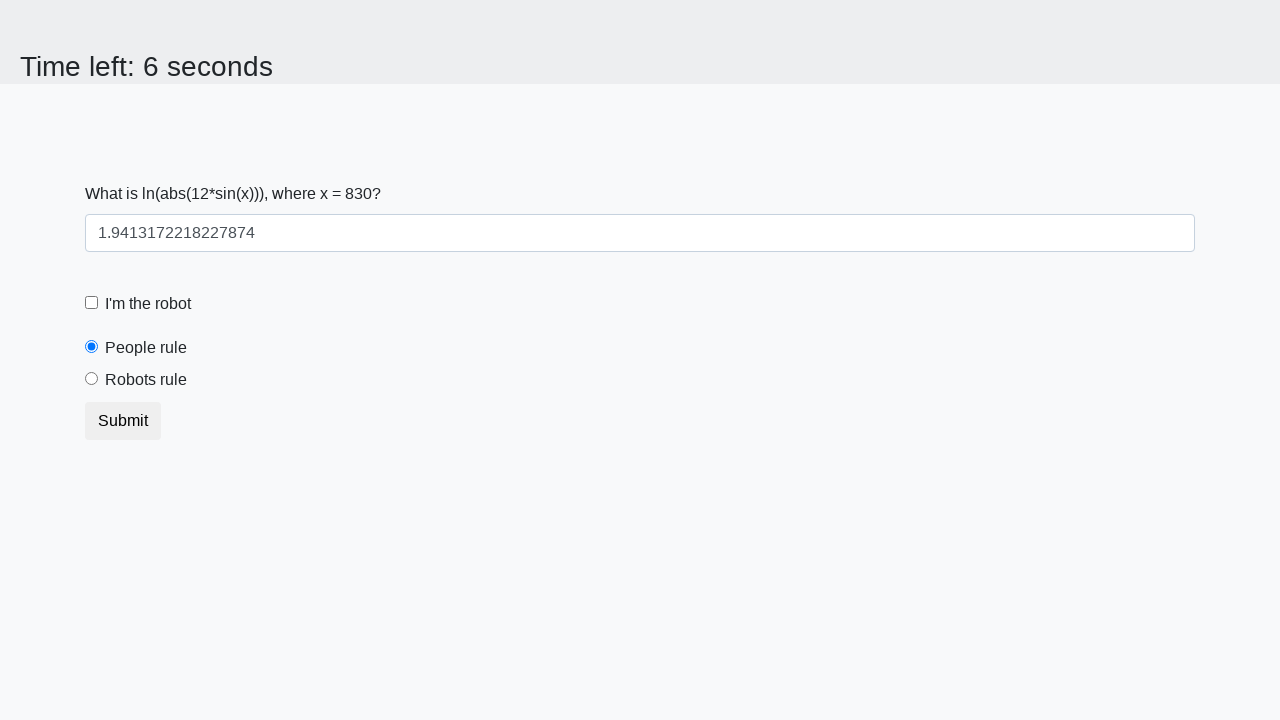

Clicked the robot checkbox at (148, 304) on label[for='robotCheckbox']
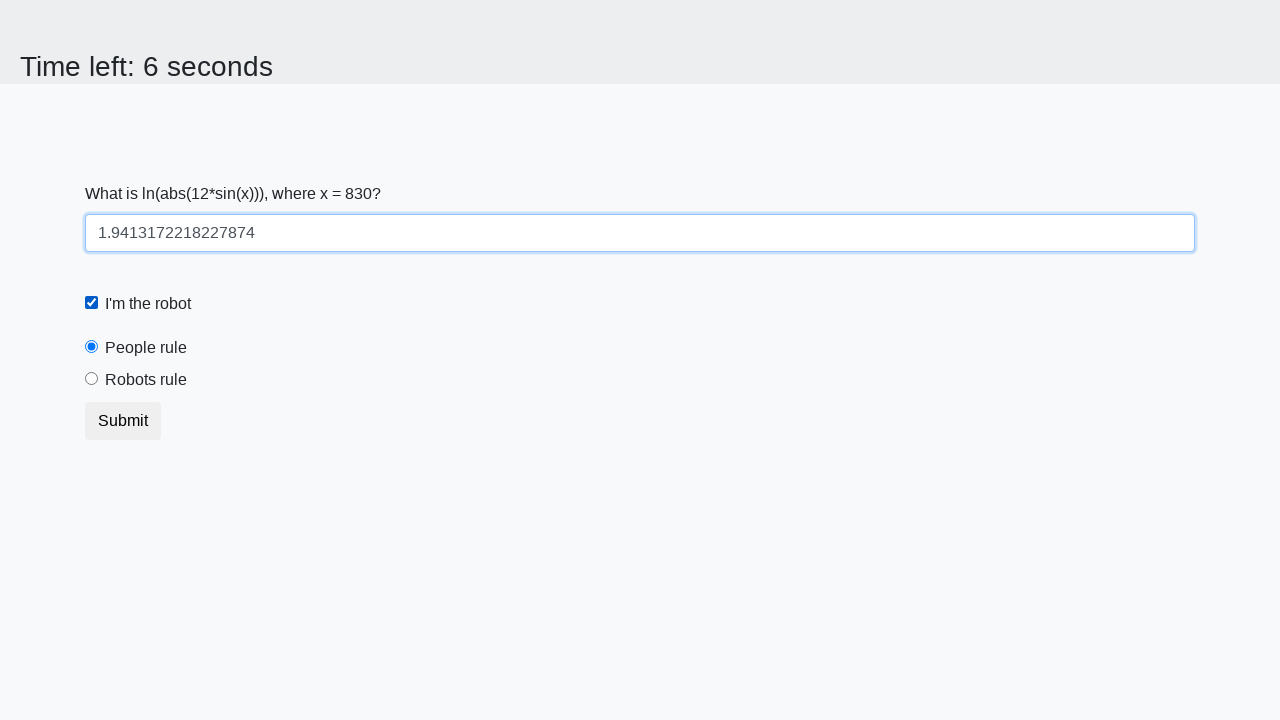

Clicked the 'robots rule' radio button at (146, 380) on label[for='robotsRule']
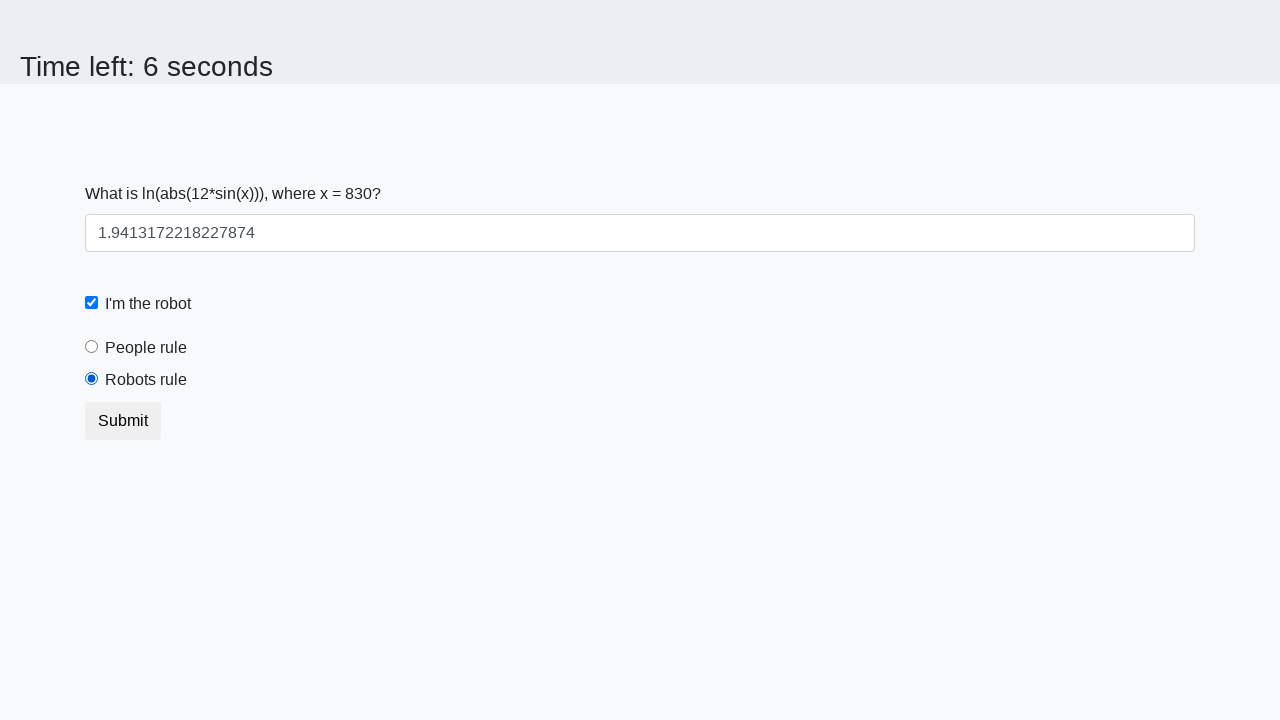

Clicked submit button to submit the form at (123, 421) on button[type='submit']
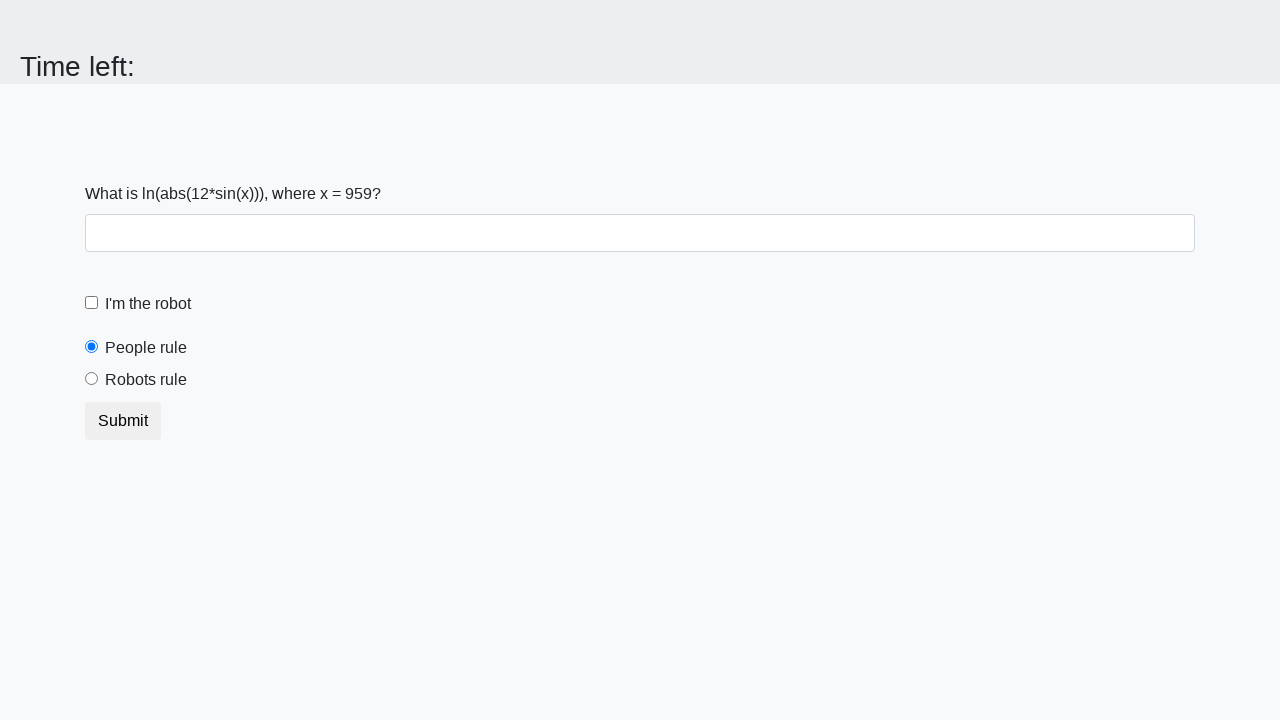

Waited 2 seconds for page to process form submission
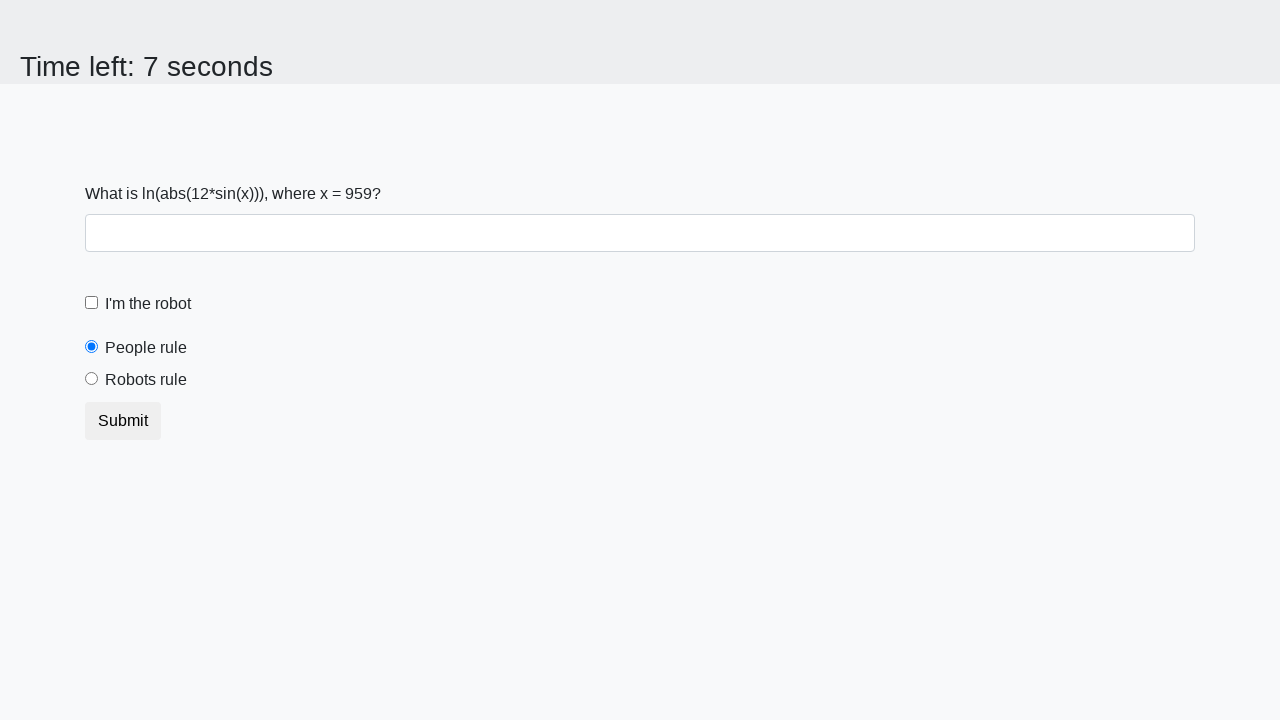

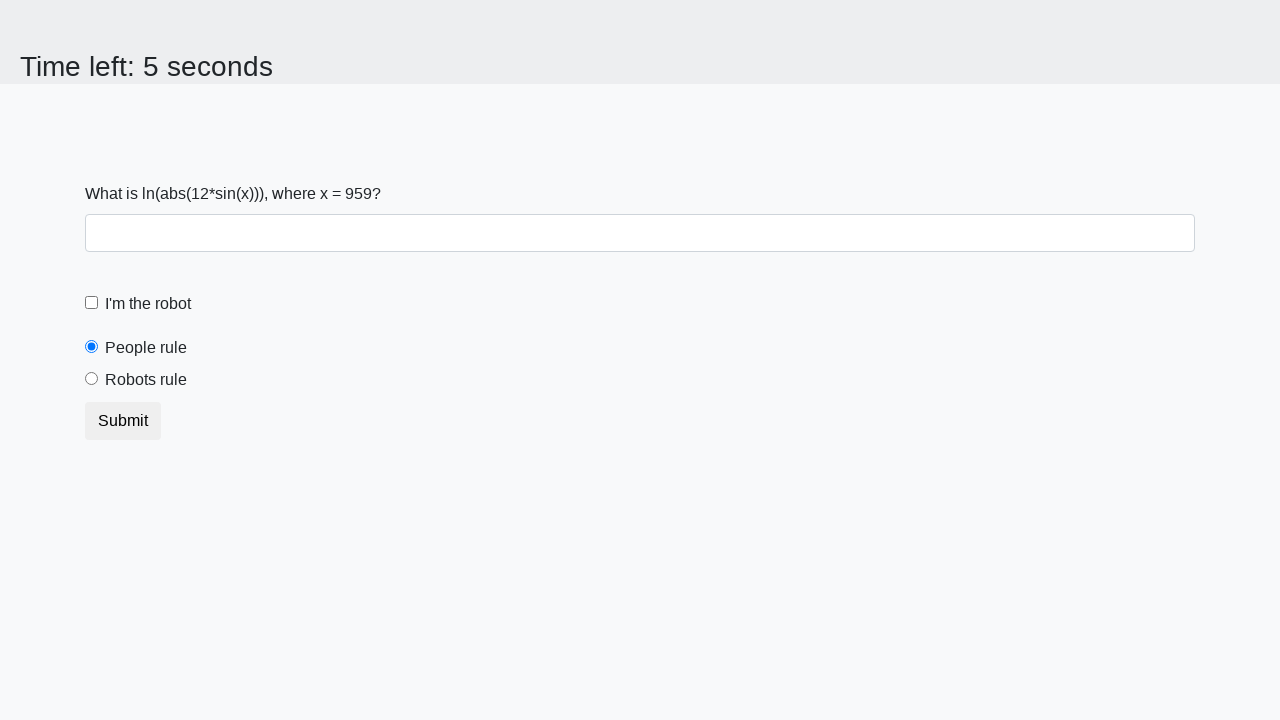